Tests dropdown selection functionality by navigating to a test page and selecting a value from a dropdown menu based on its index position relative to the total number of options.

Starting URL: https://leafground.com/select.xhtml

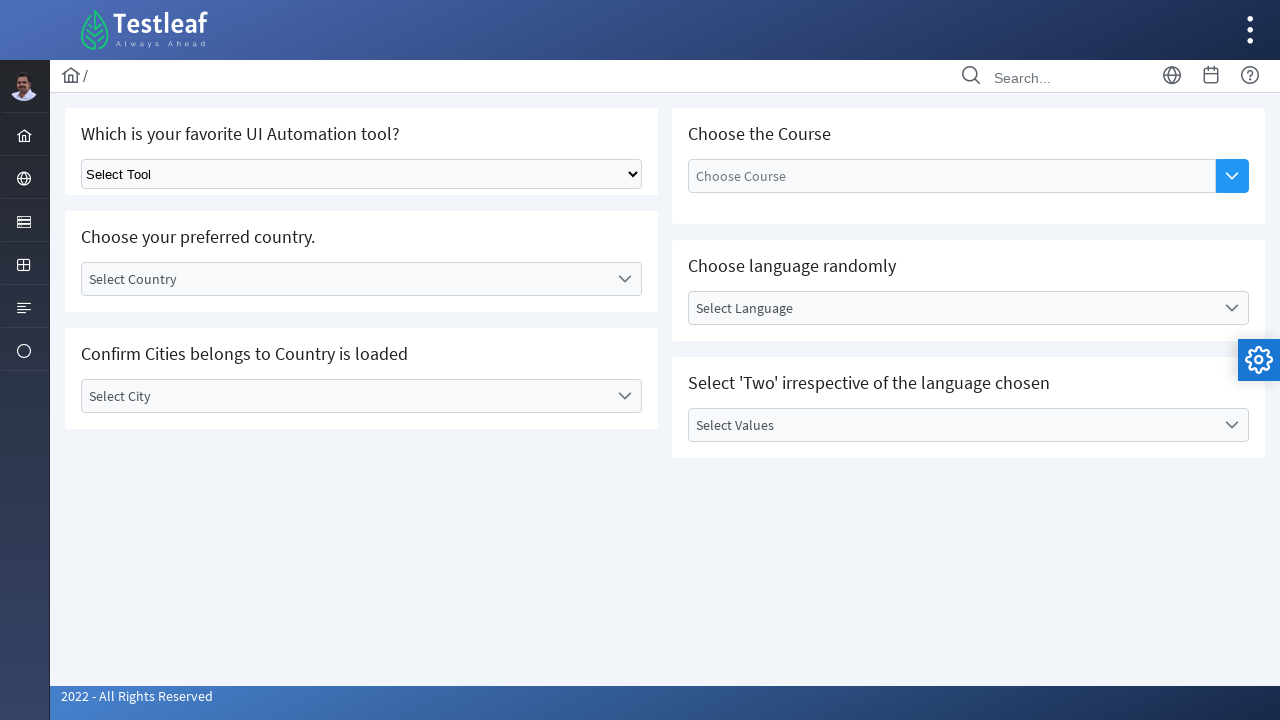

Waited for dropdown selector to be visible
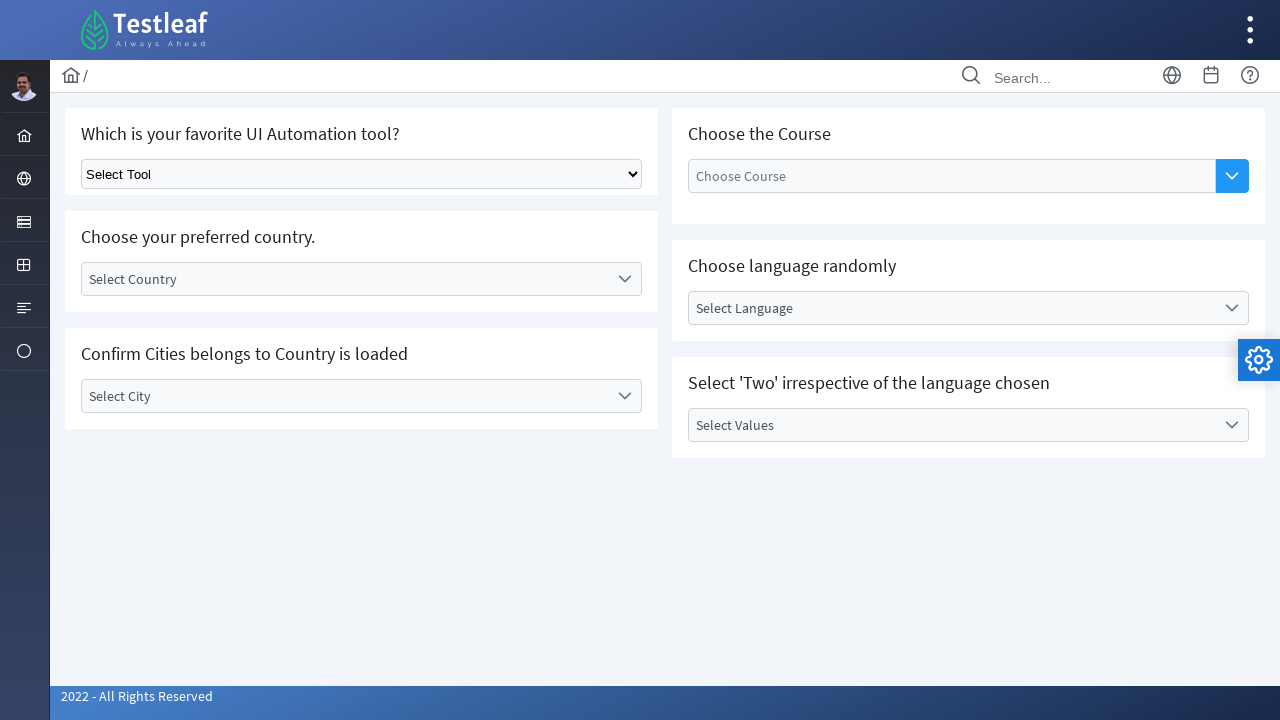

Located the dropdown element
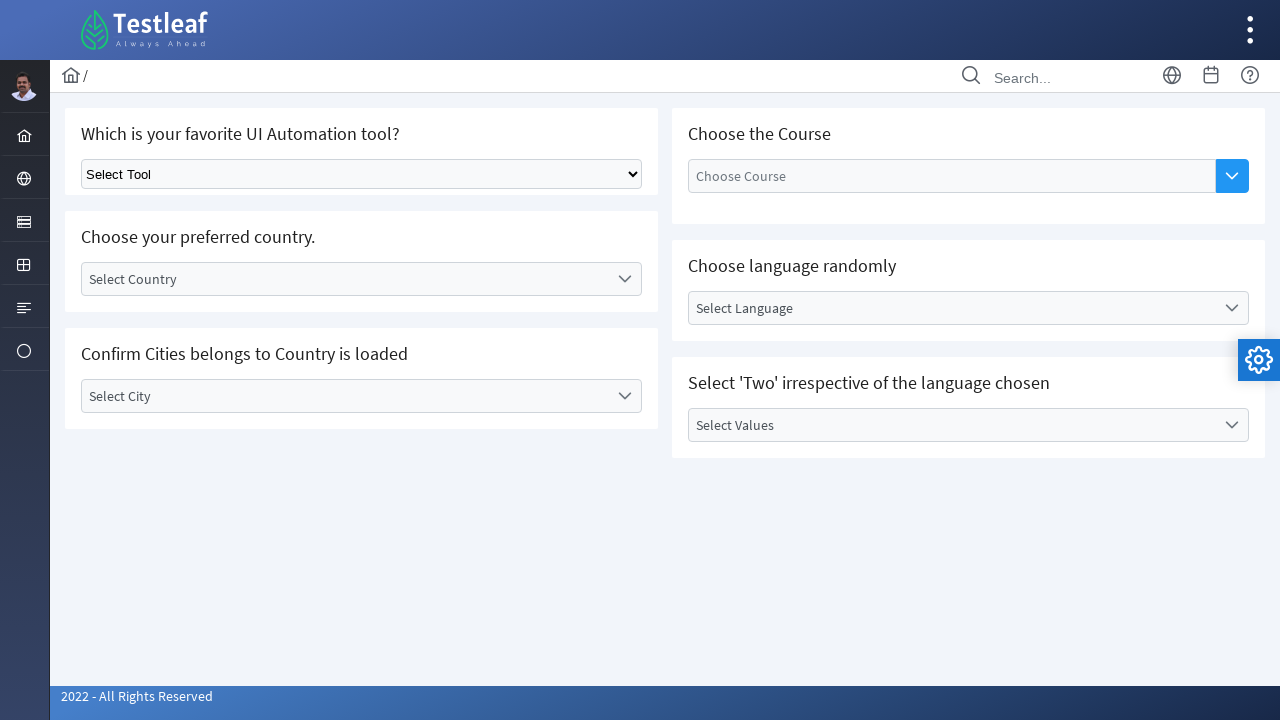

Retrieved all options from the dropdown
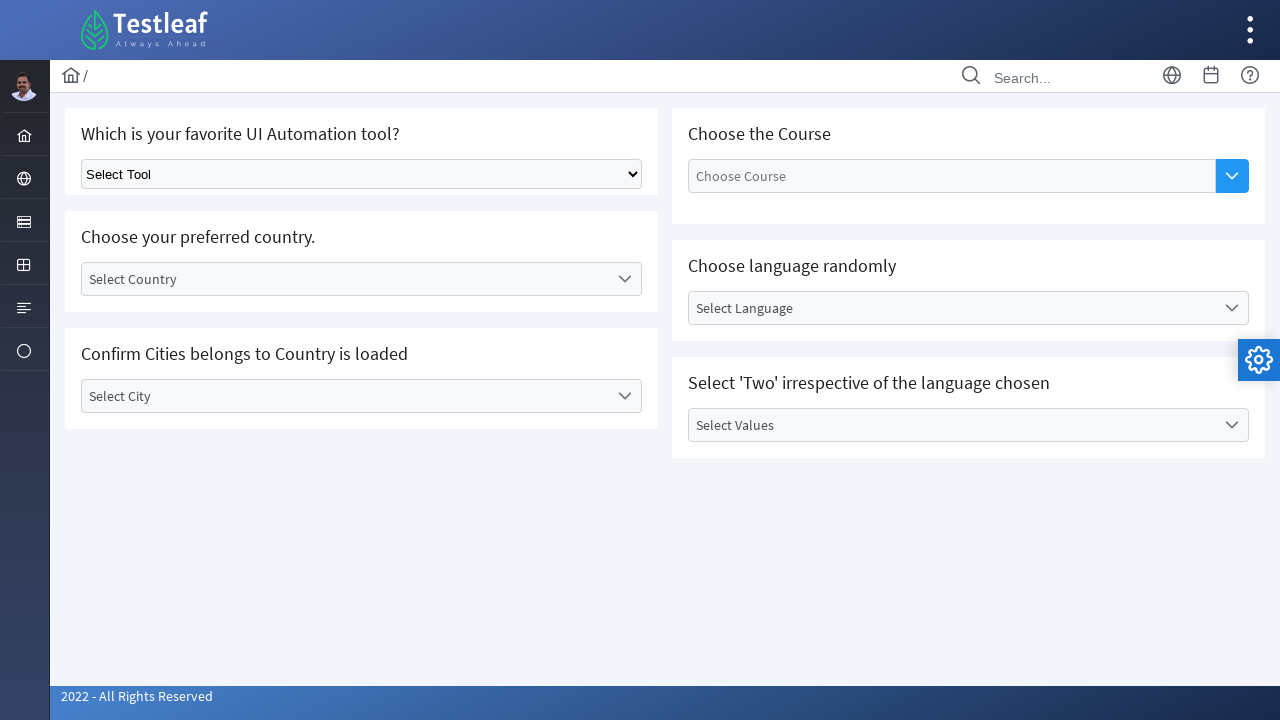

Counted total dropdown options: 5
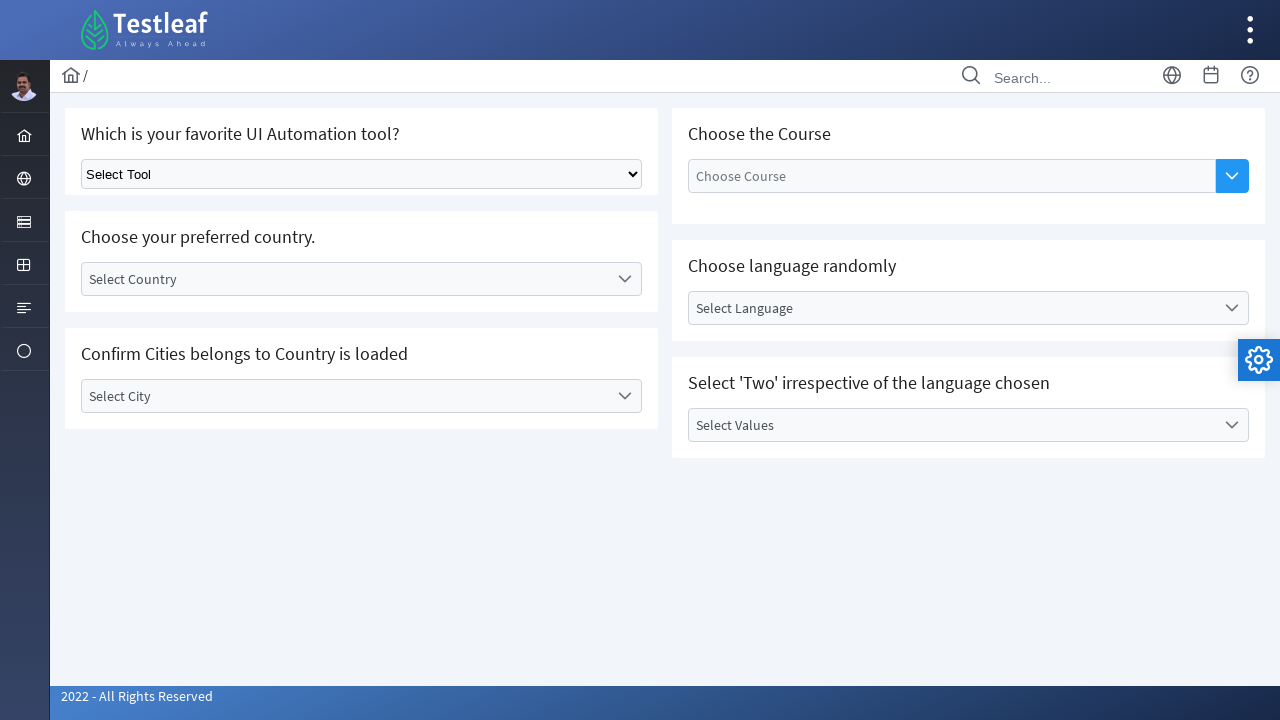

Calculated target index: 1 (total - 4)
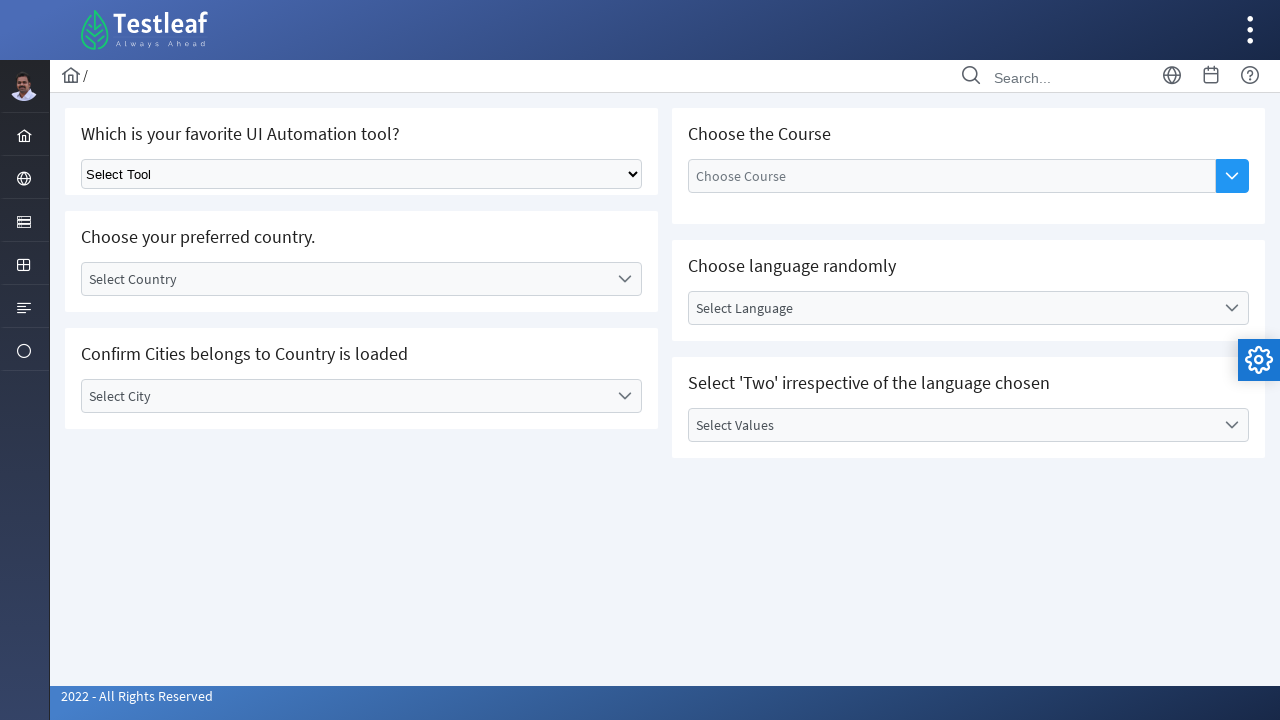

Selected dropdown option at index 1 on select.ui-selectonemenu >> nth=0
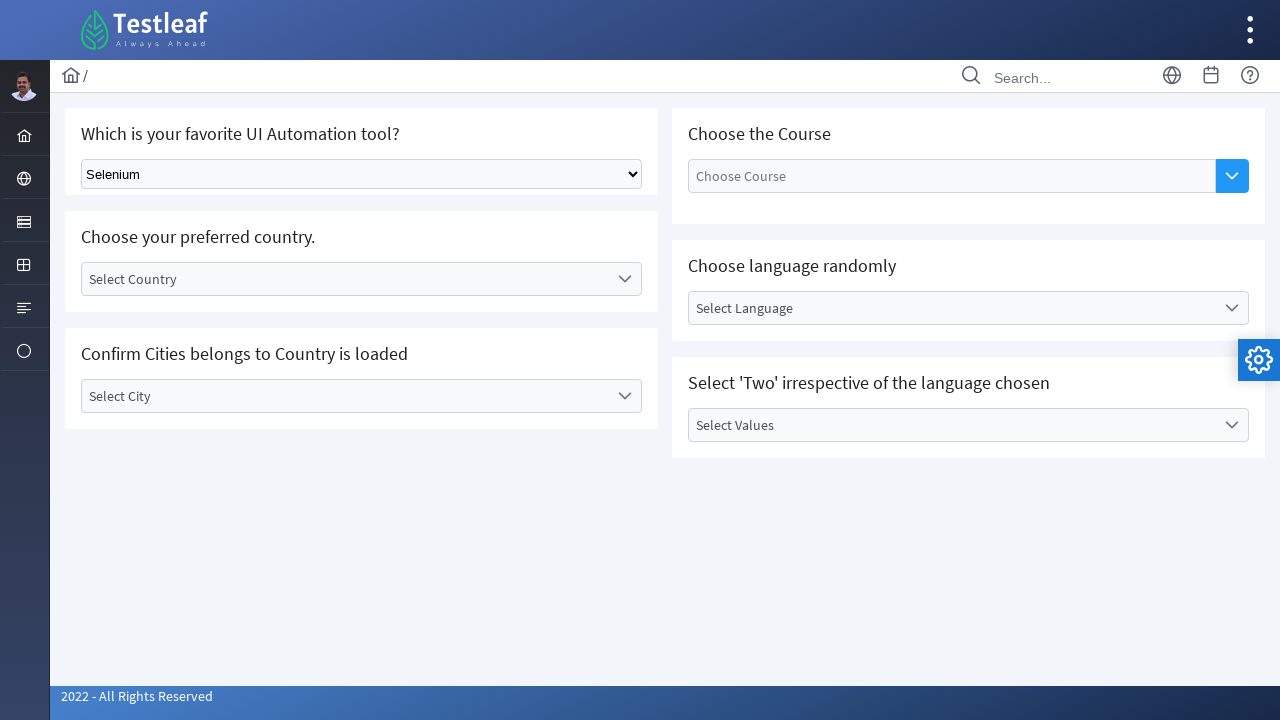

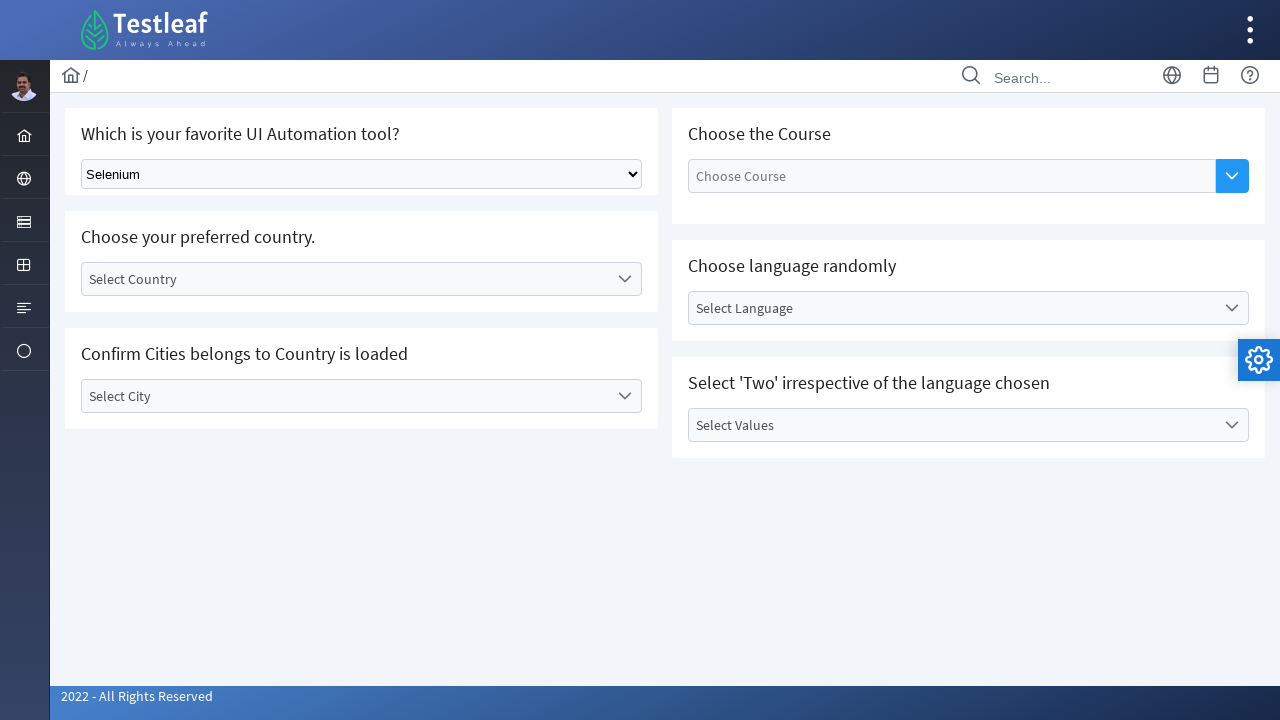